Tests a text box form by filling in user information fields including full name, email, current address and permanent address

Starting URL: https://demoqa.com/text-box

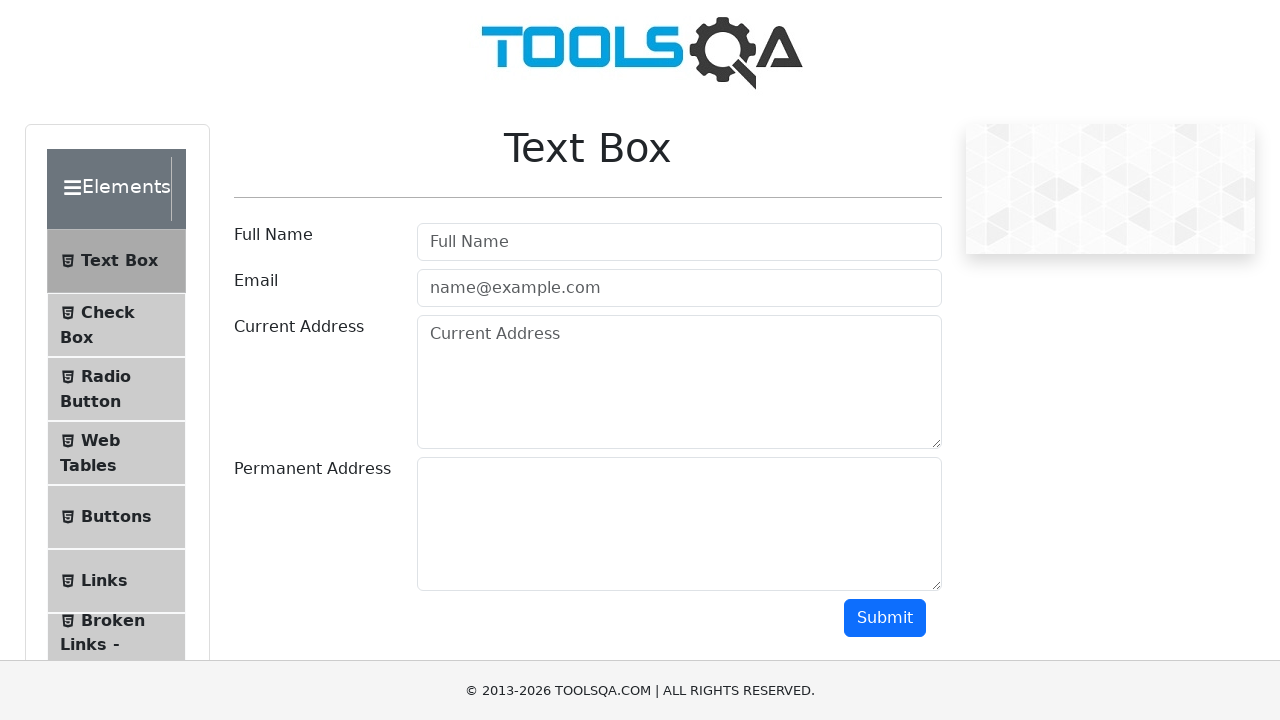

Cleared full name field on #userName
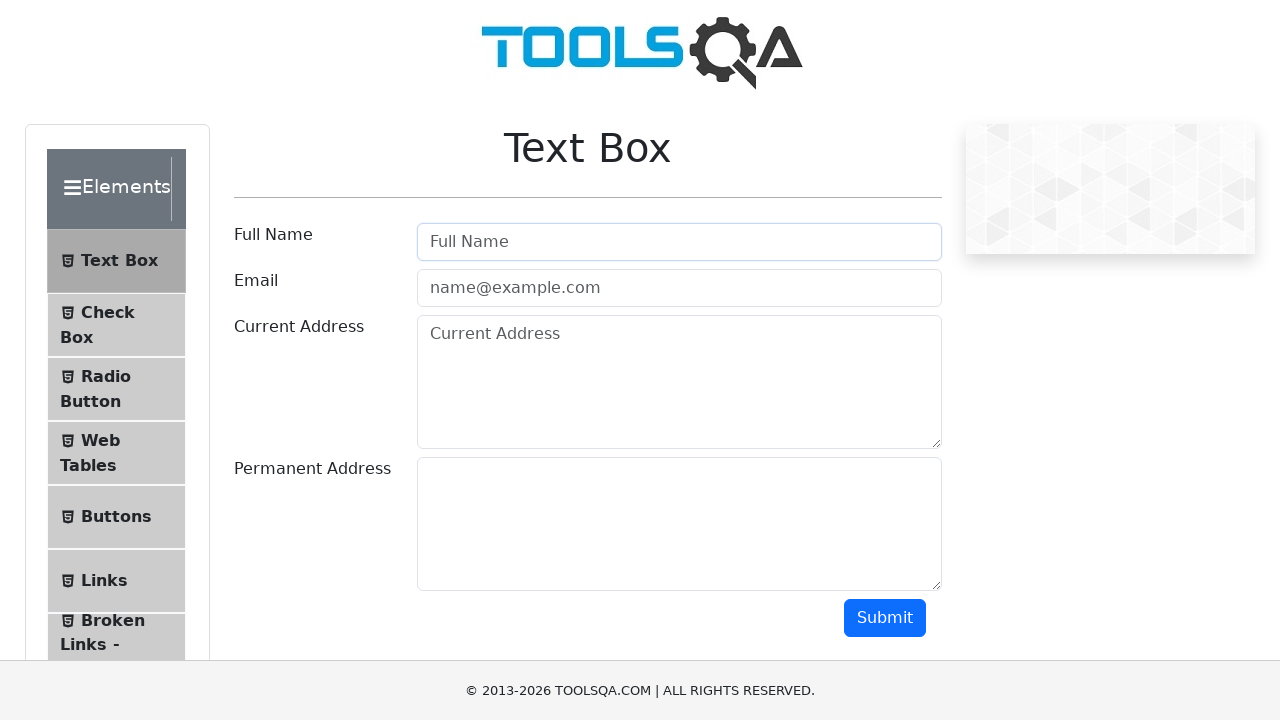

Filled full name field with 'Alexey Petrov' on #userName
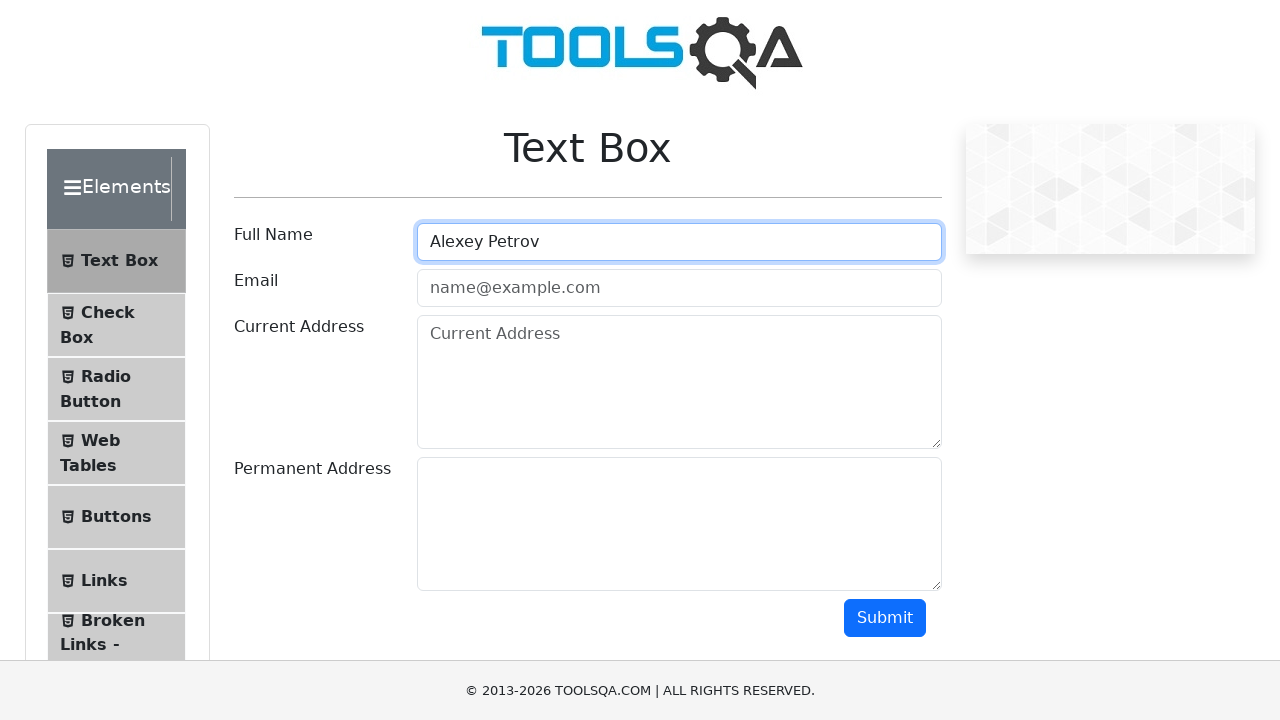

Cleared email field on #userEmail
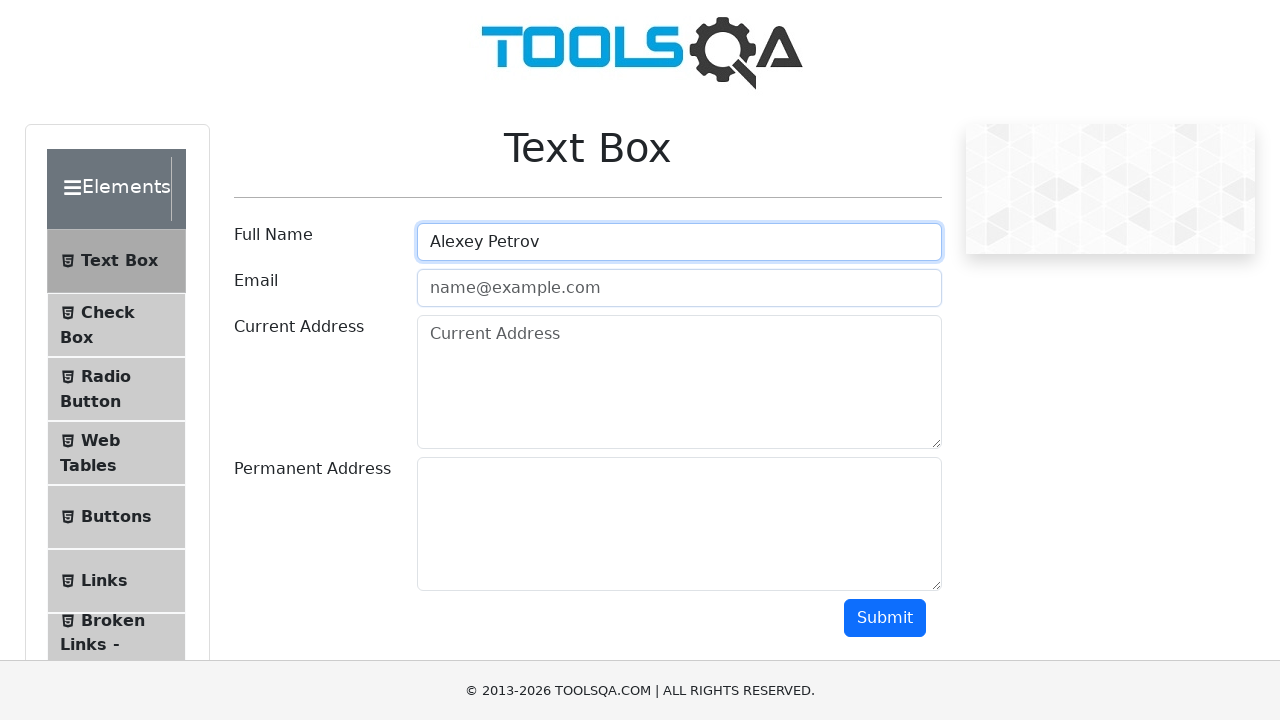

Filled email field with 'Alexey@mail.ru' on #userEmail
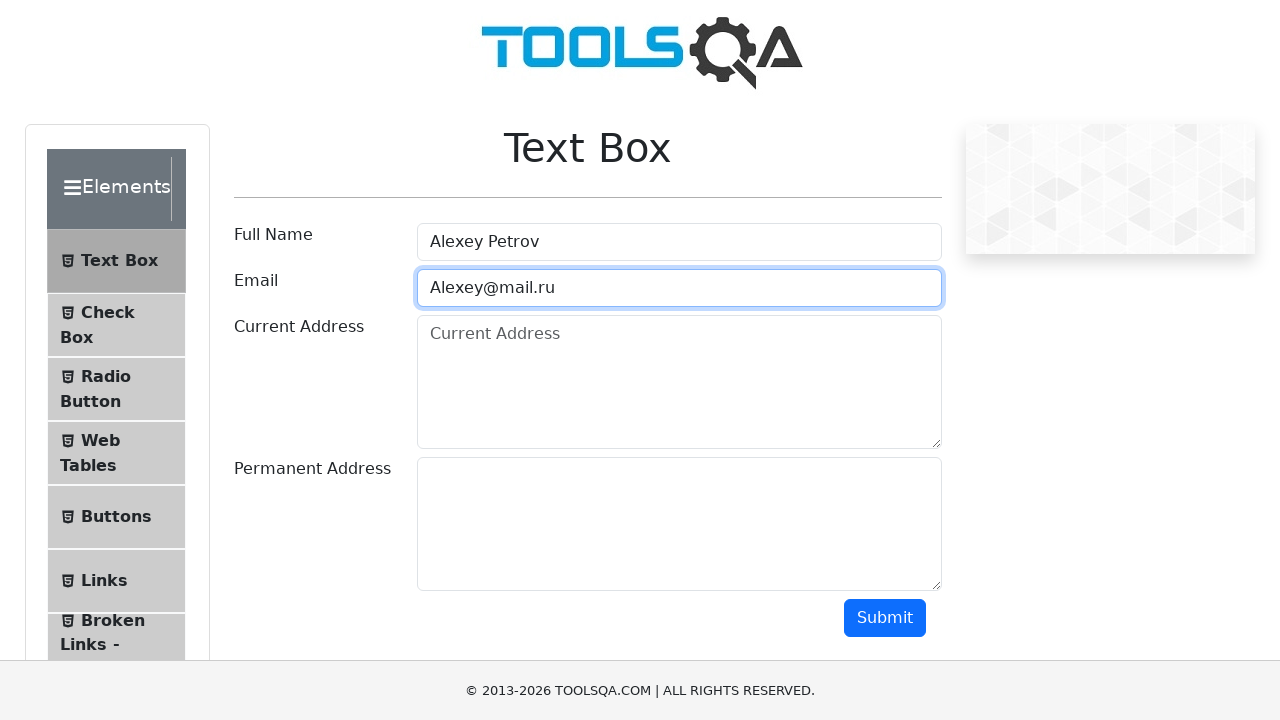

Cleared current address field on #currentAddress
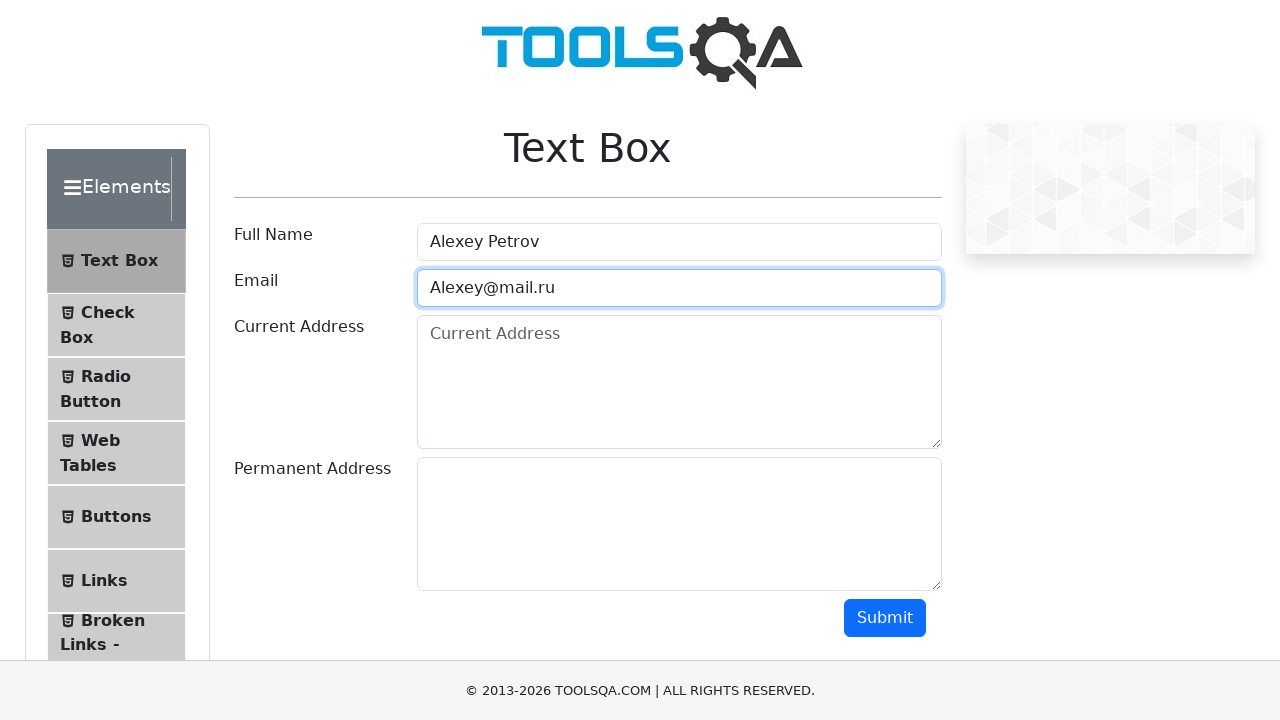

Filled current address field with 'Russia Moscow' on #currentAddress
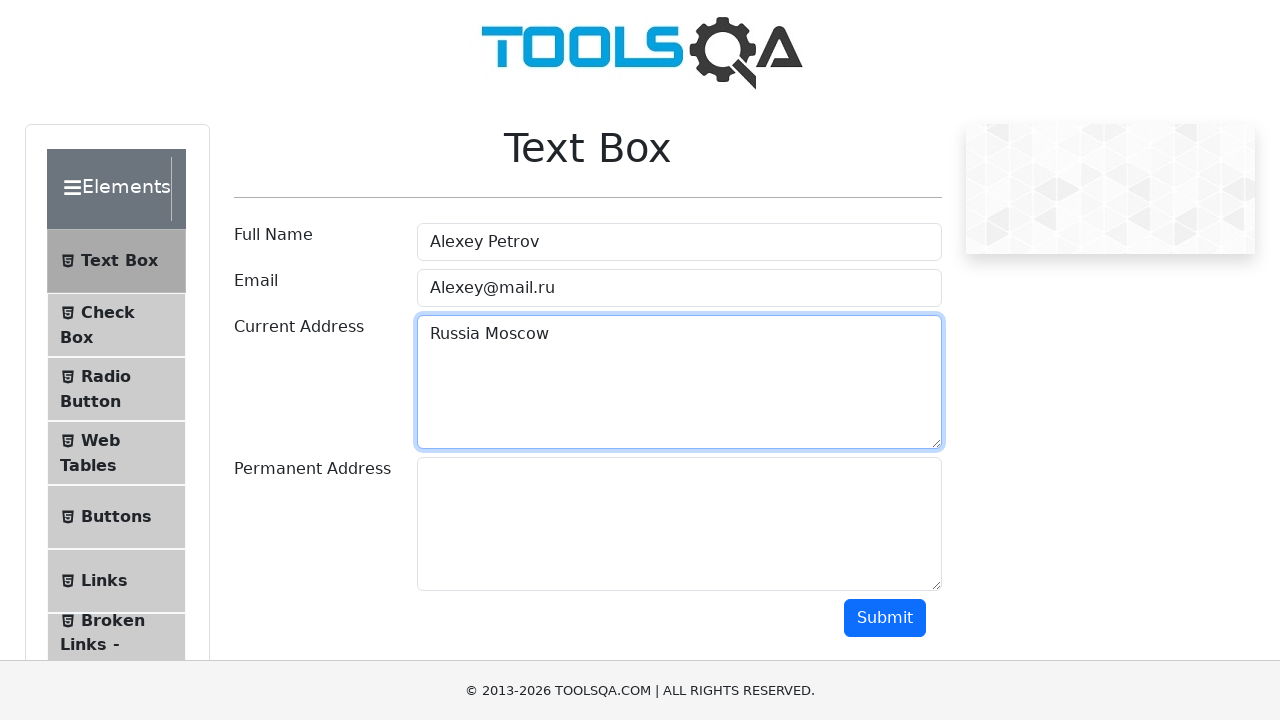

Cleared permanent address field on #permanentAddress
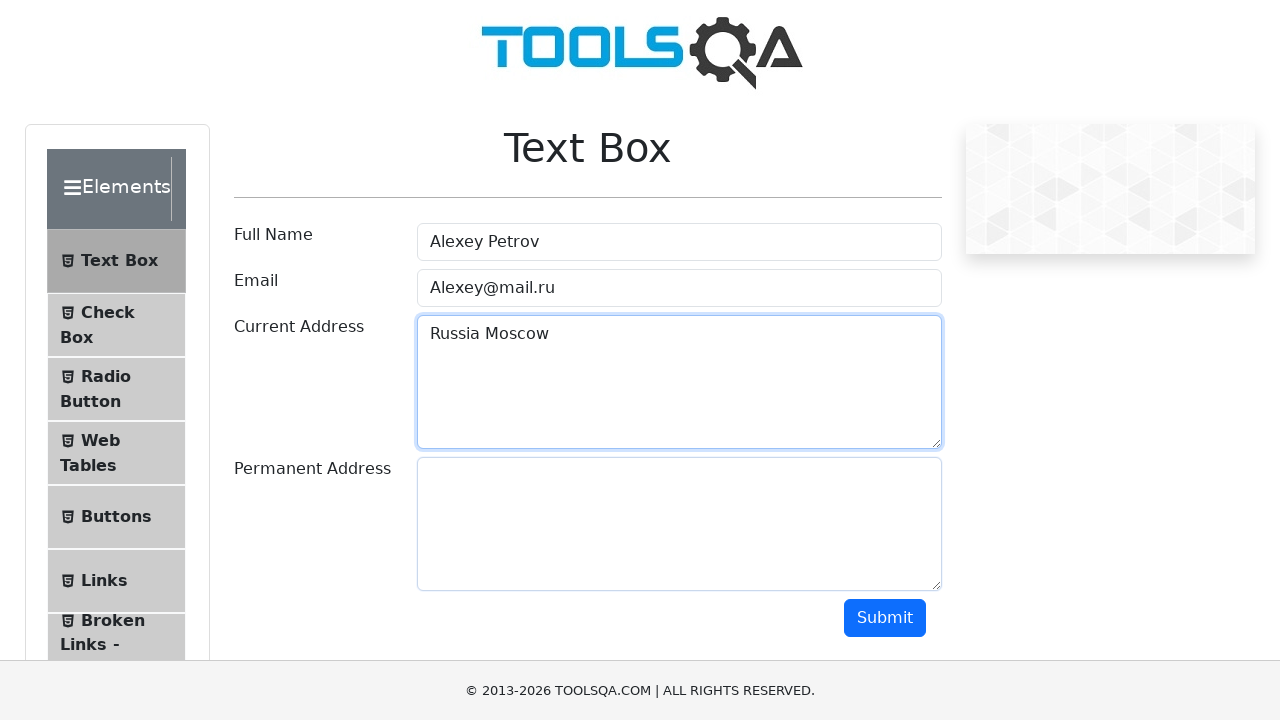

Filled permanent address field with 'Ulica Pushkina, Dom kolotushkina' on #permanentAddress
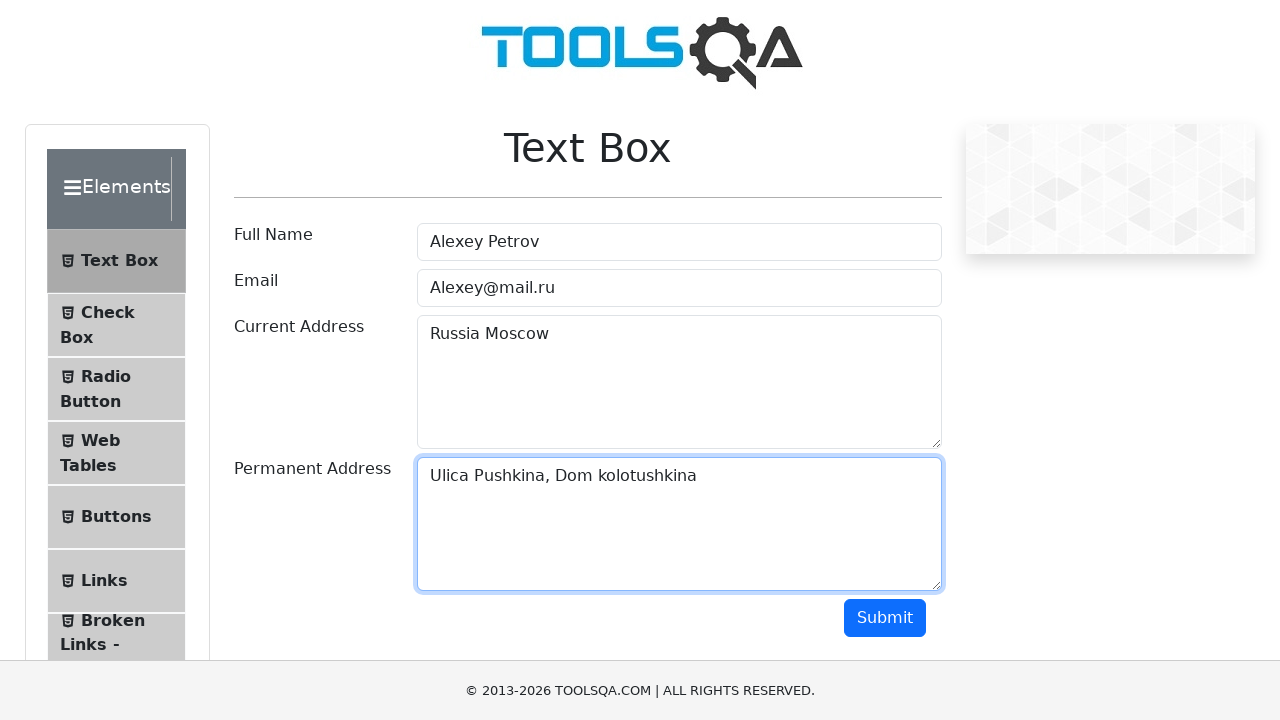

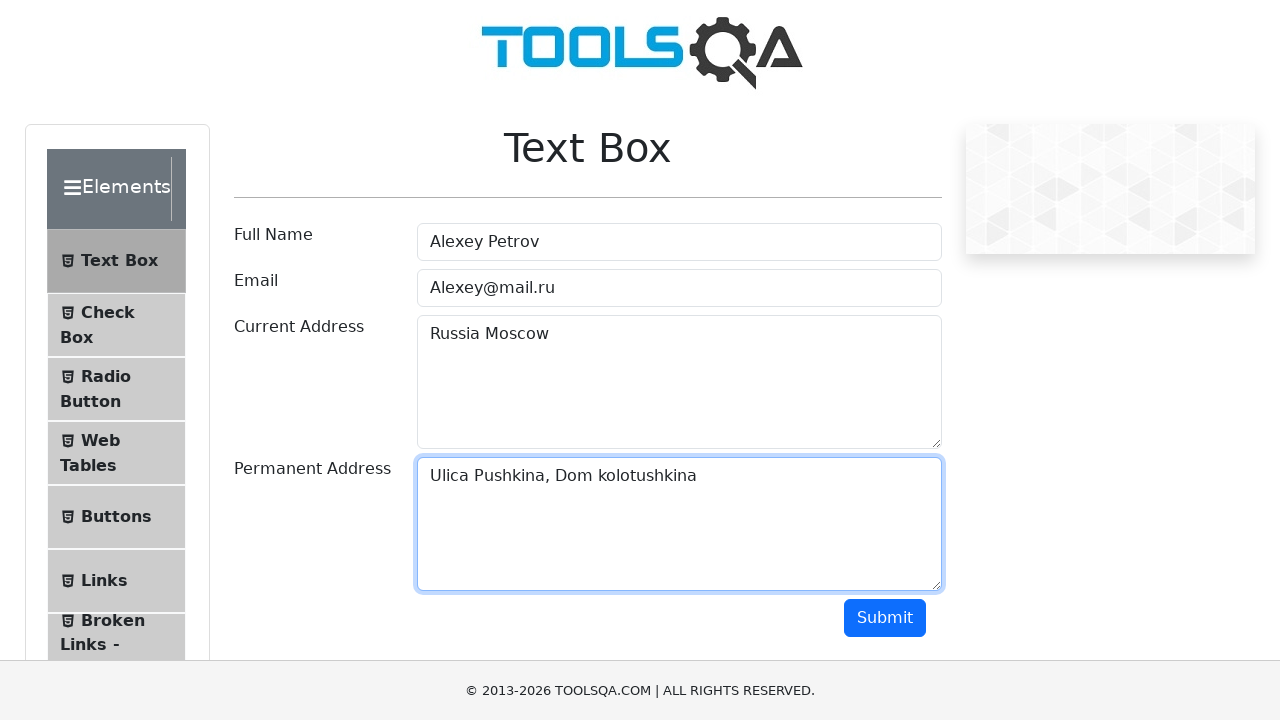